Tests clicking a primary button on the UI Testing Playground's class attribute challenge page, which tests the ability to locate elements by CSS class.

Starting URL: http://uitestingplayground.com/classattr

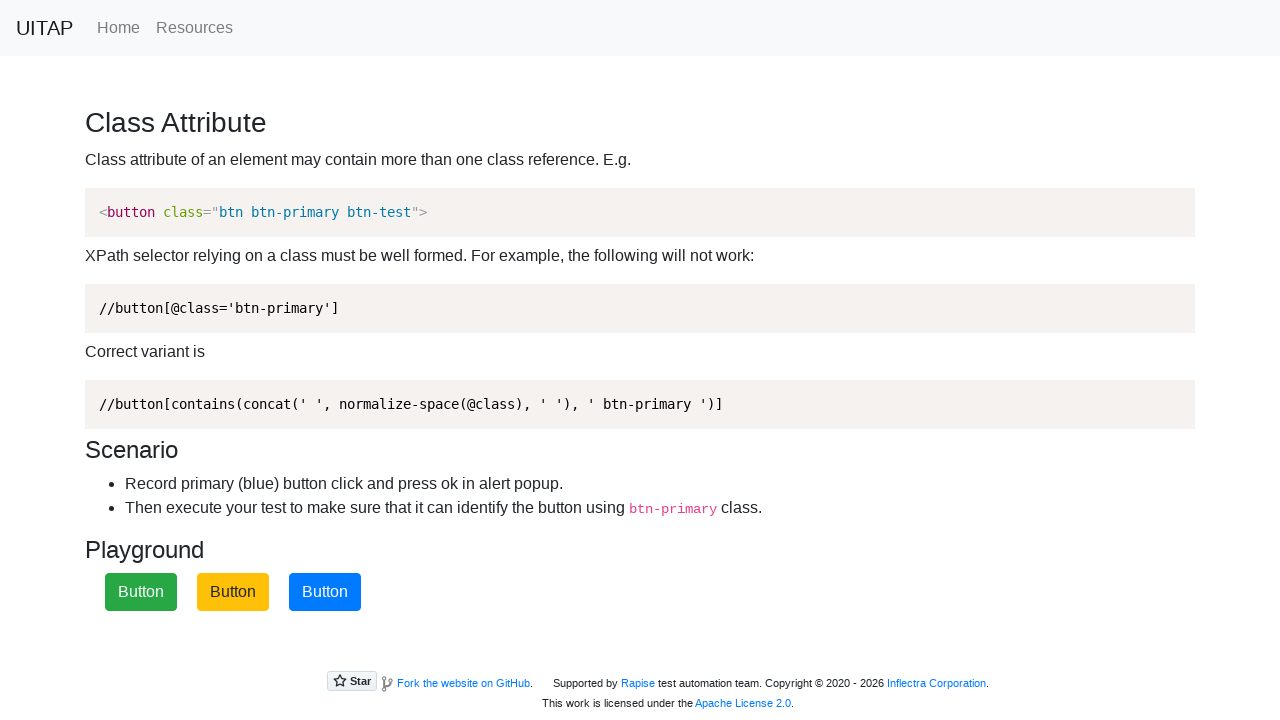

Navigated to UI Testing Playground class attribute challenge page
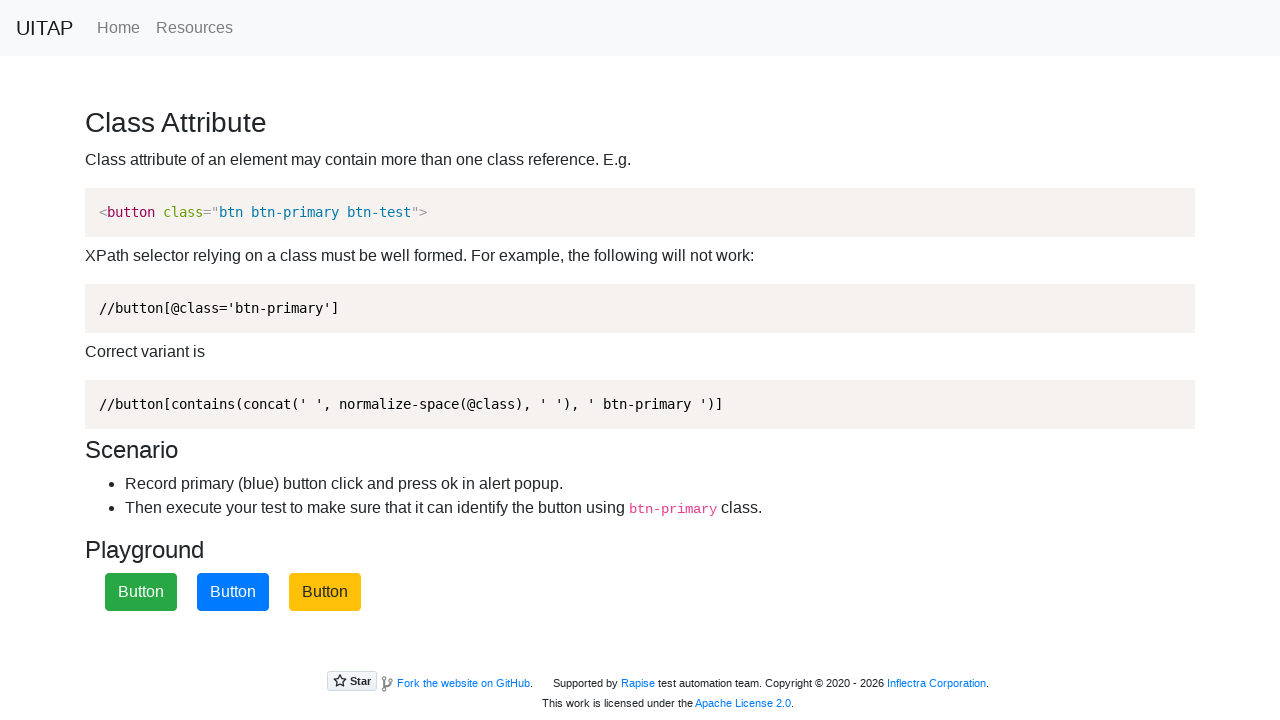

Clicked the primary button located by CSS class 'btn-primary' at (233, 592) on button.btn-primary
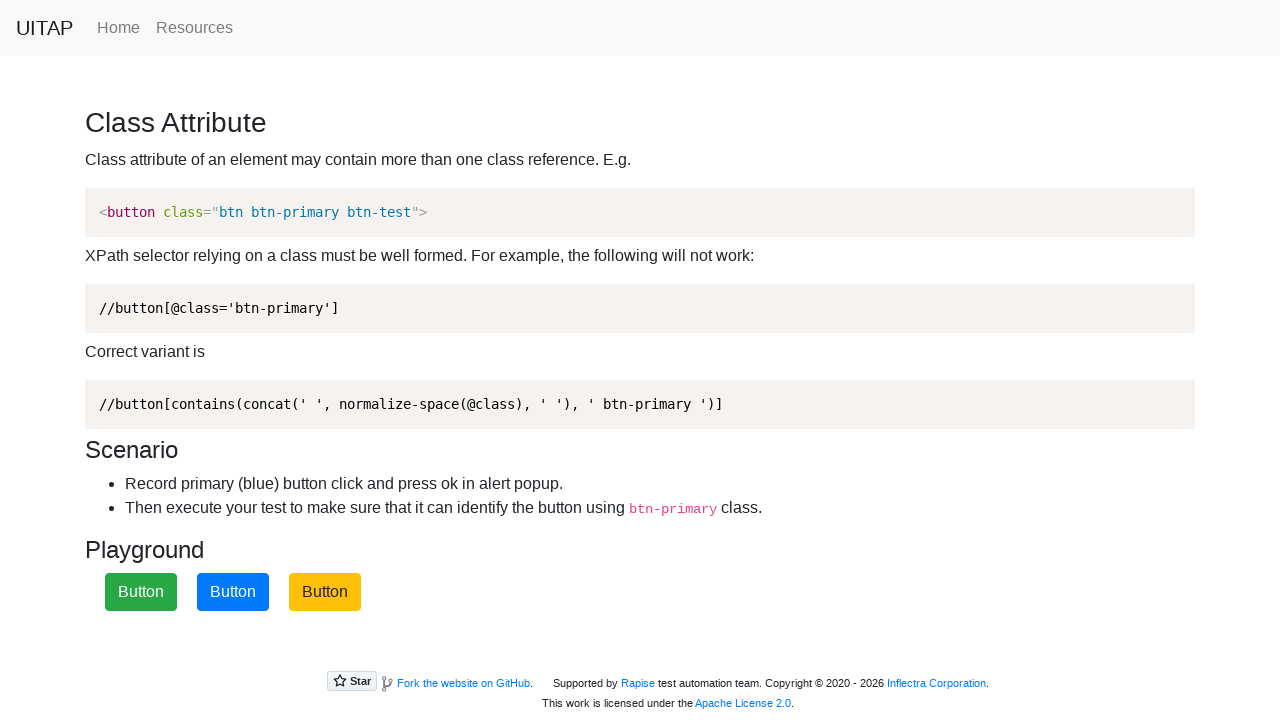

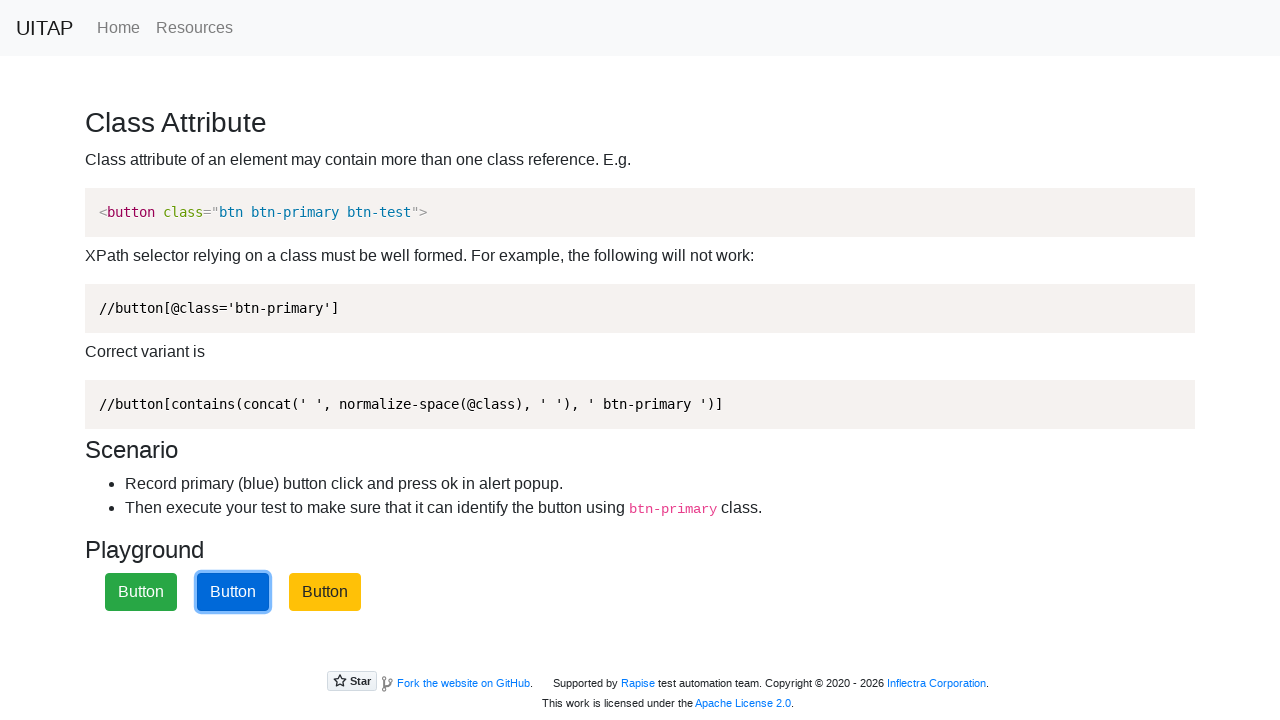